Tests drag and drop functionality by dragging an element from one container to another

Starting URL: https://www.leafground.com/drag.xhtml

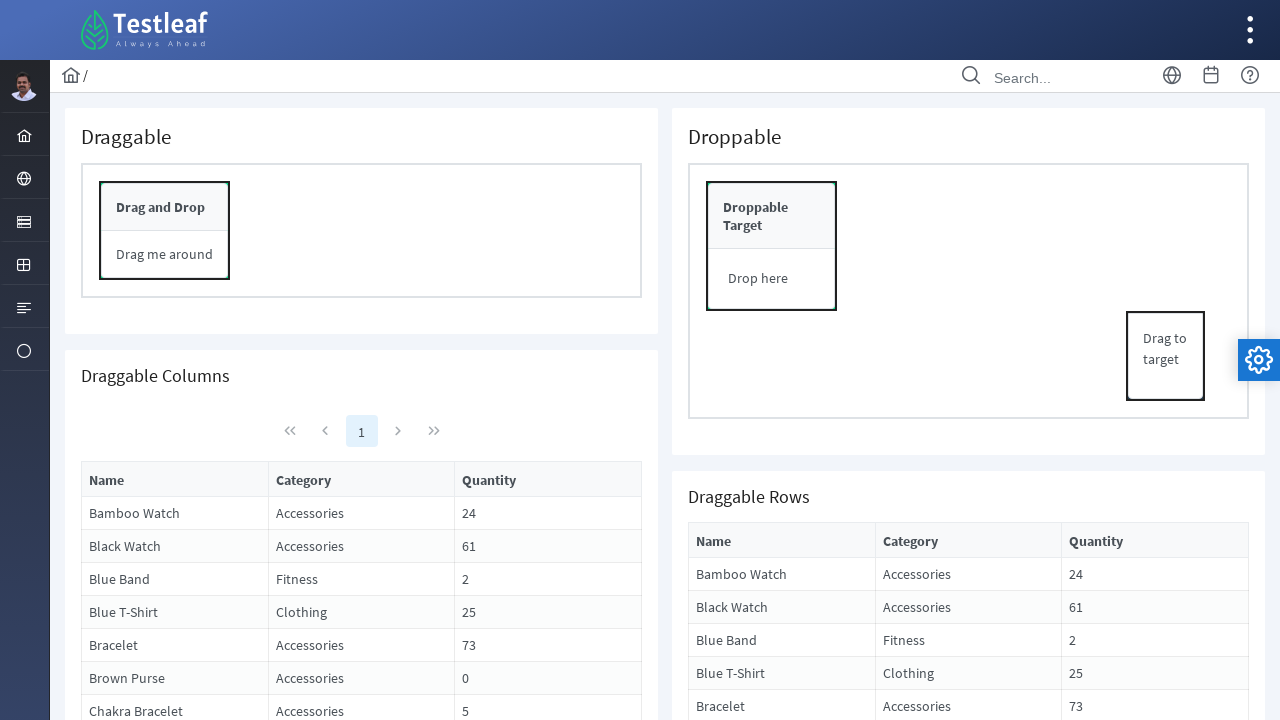

Located draggable element with ID 'form:drag_content'
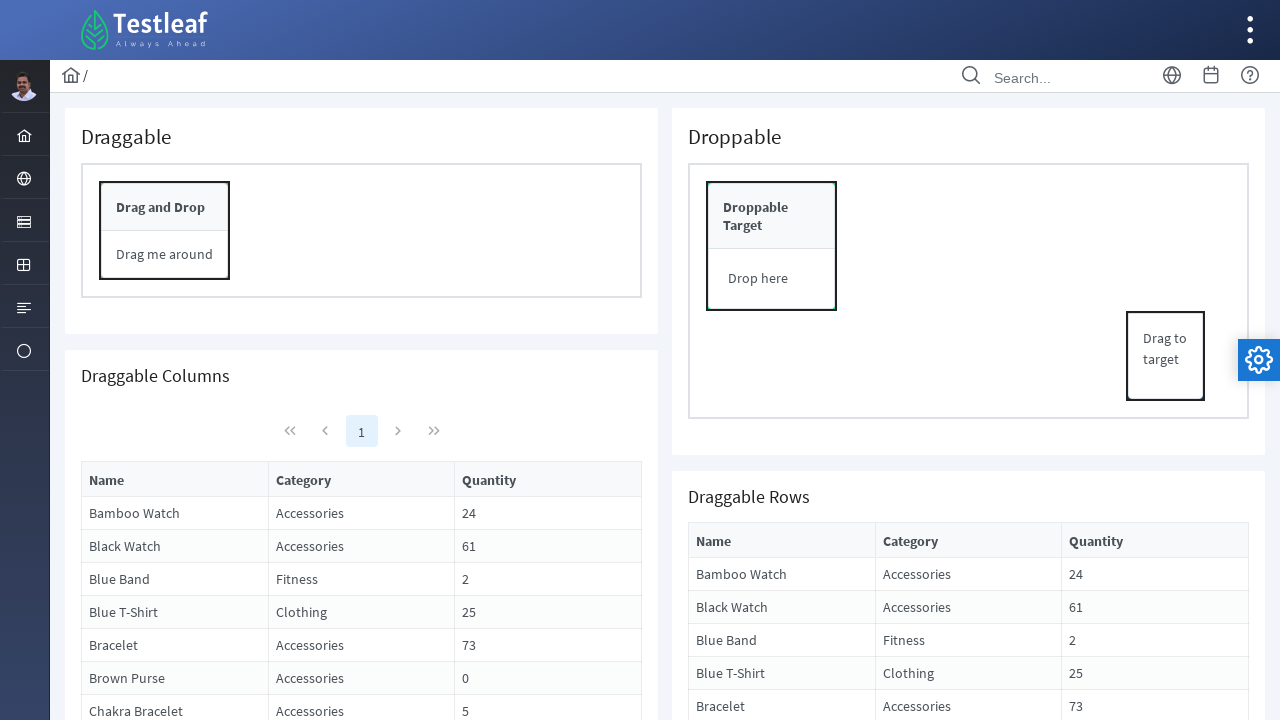

Located drop target element with ID 'form:drop_content'
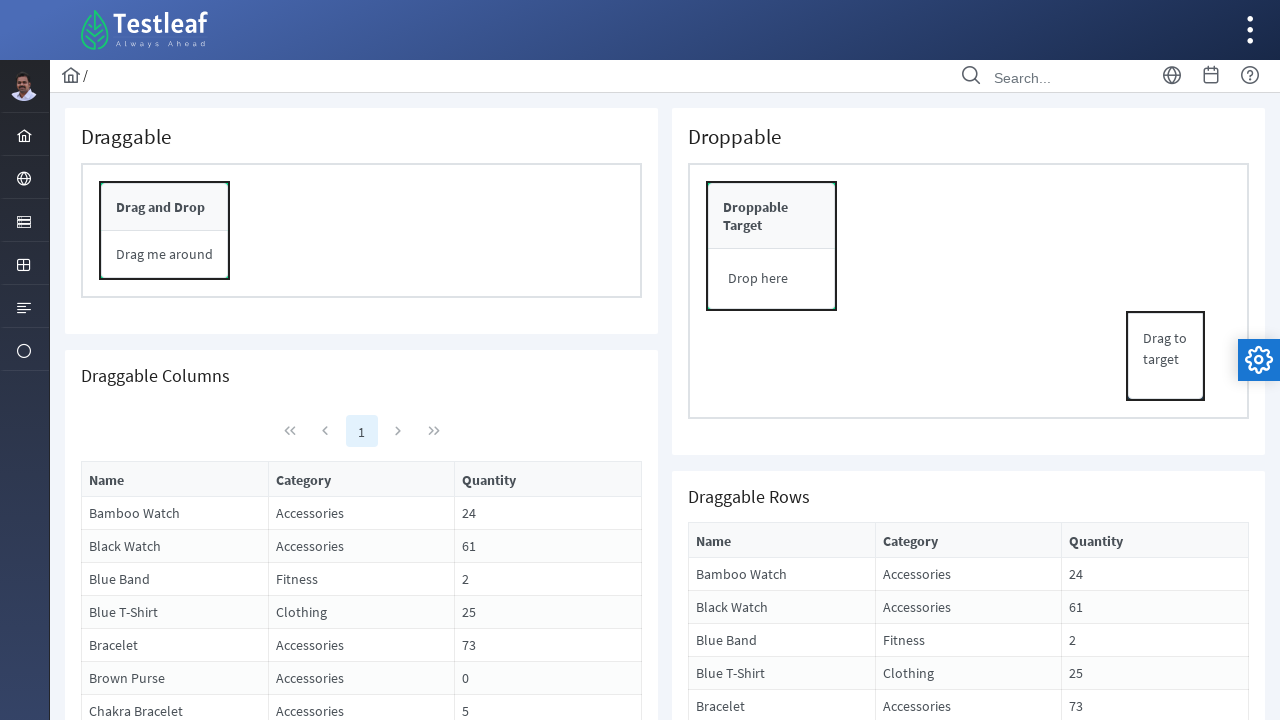

Dragged element from source container to target container at (772, 279)
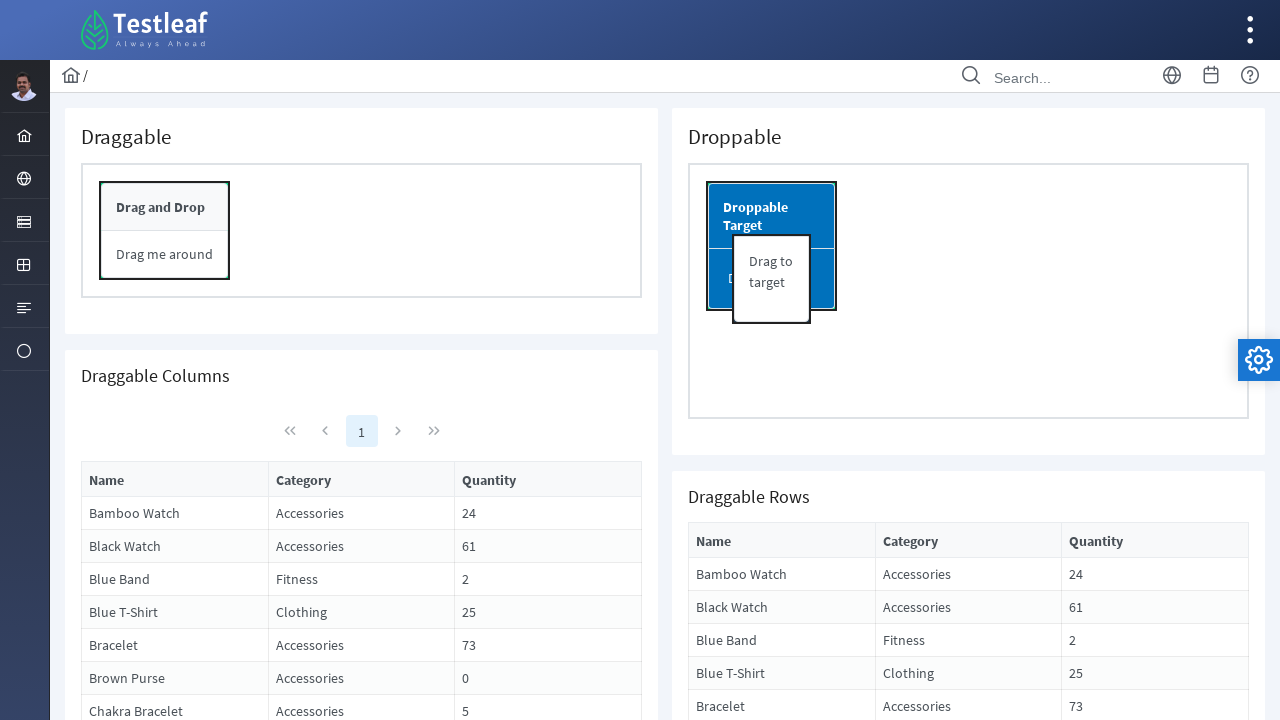

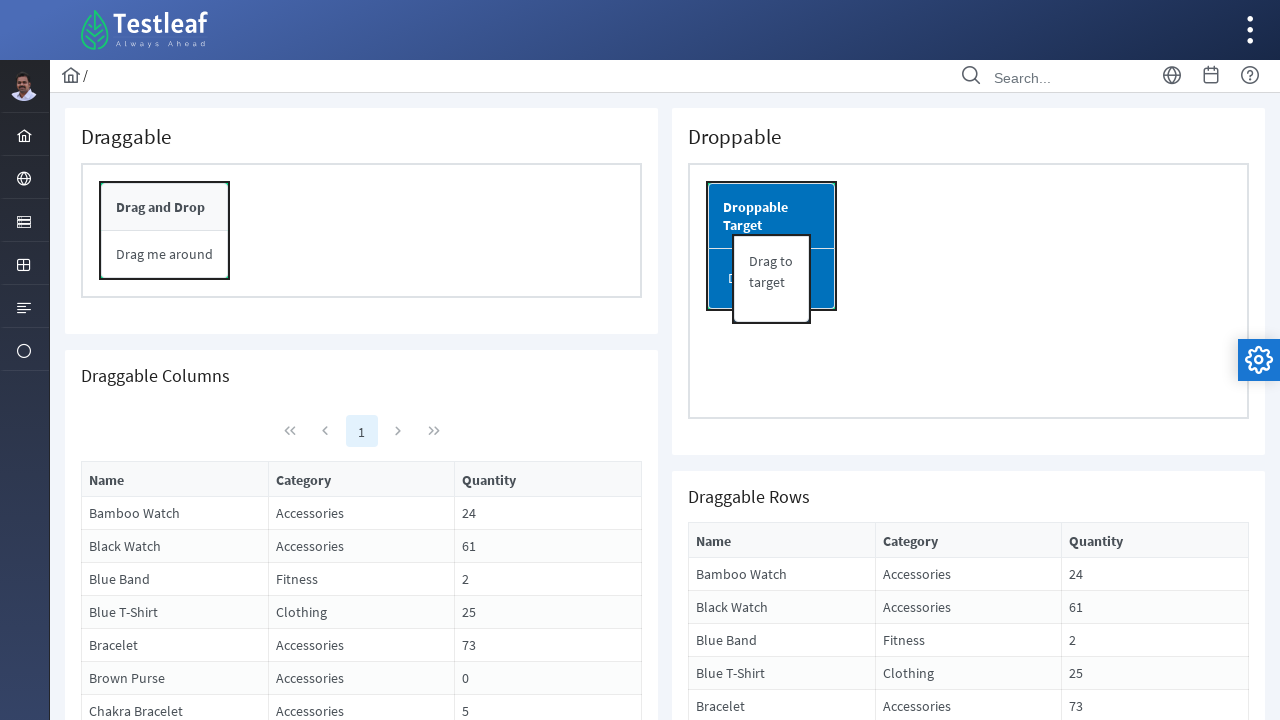